Tests interaction with JavaScript prompt dialog by entering a number and accepting multiple subsequent dialogs

Starting URL: http://wcaquino.me/selenium/componentes.html

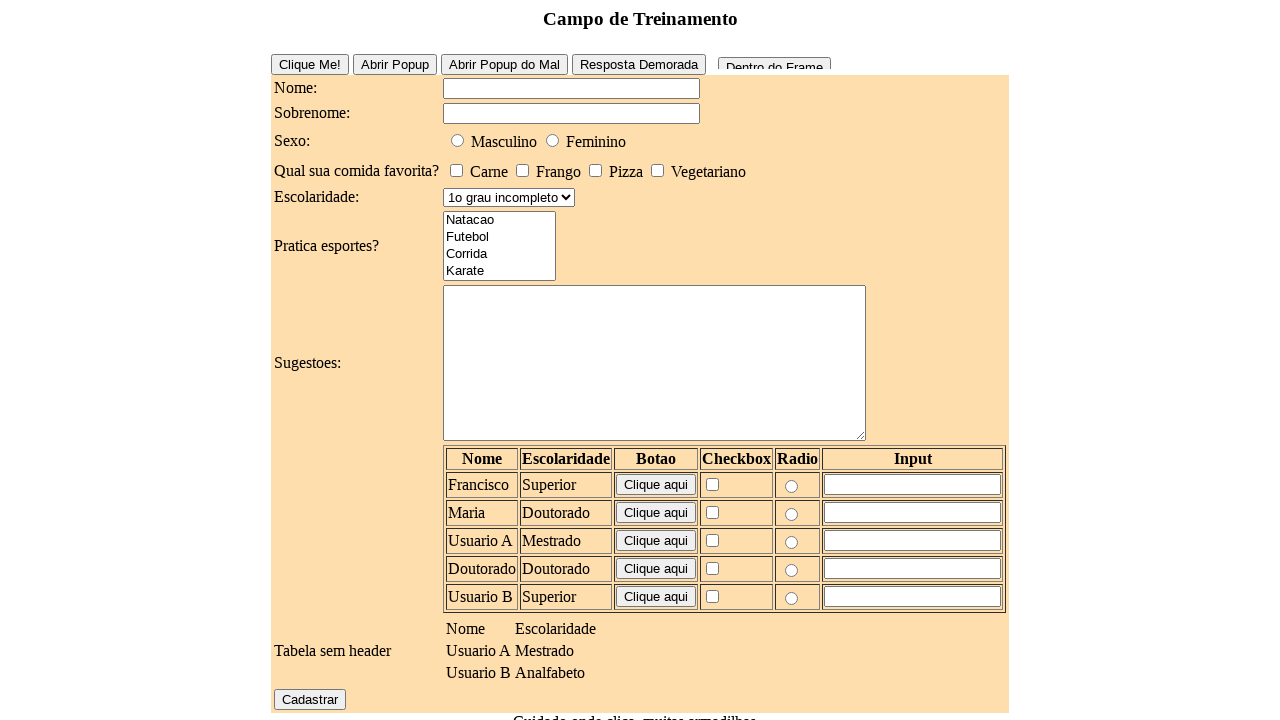

Set up dialog handler to accept prompts with value '12'
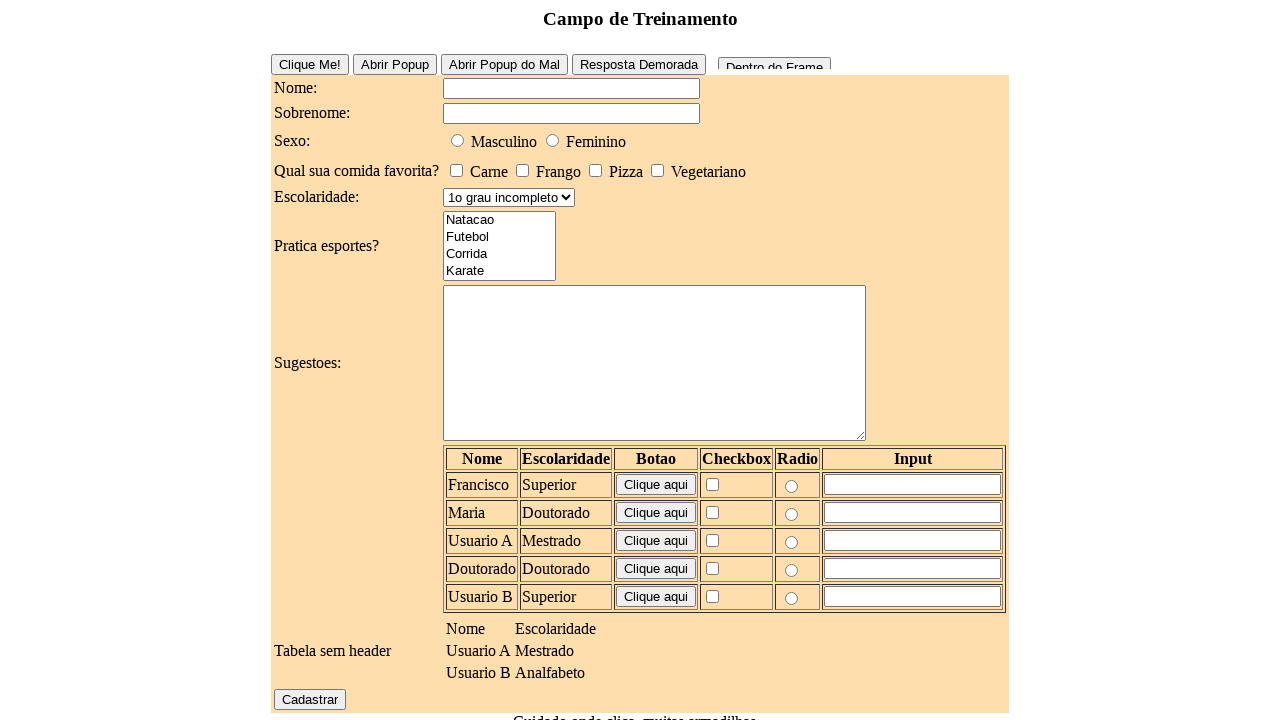

Clicked prompt button to trigger JavaScript prompt dialog at (696, 641) on #prompt
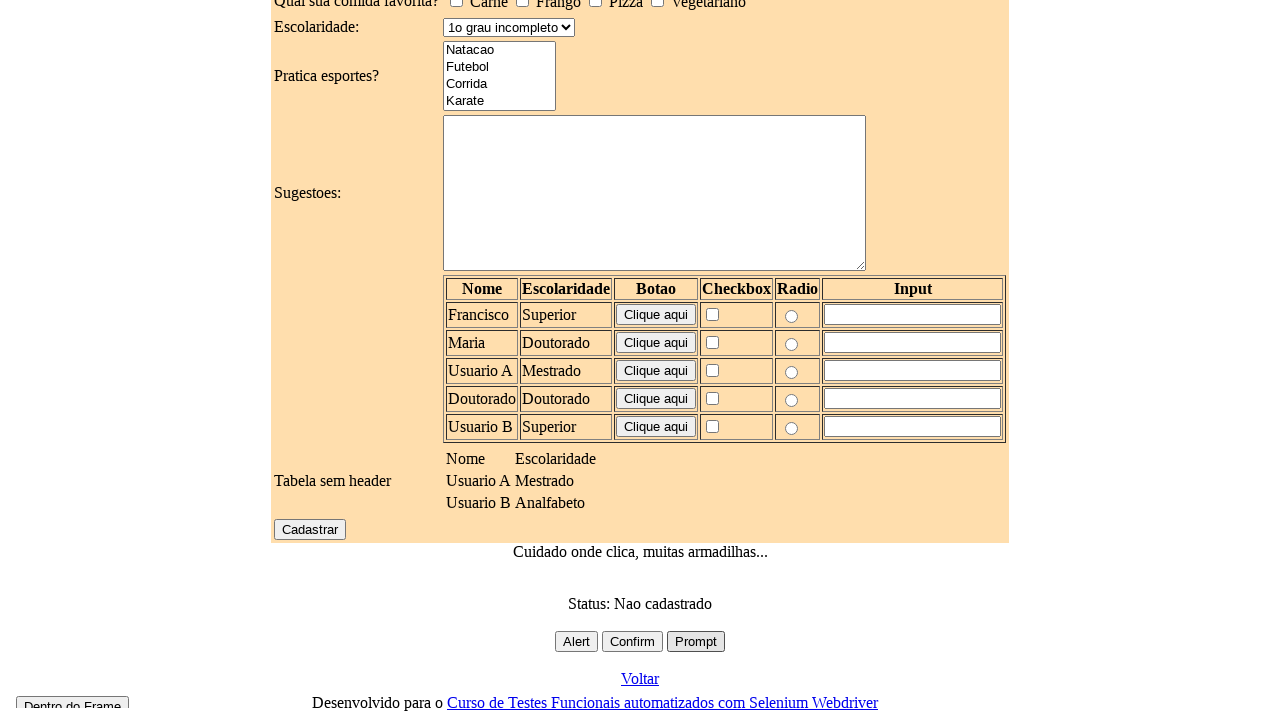

Waited 1000ms for dialogs to be processed
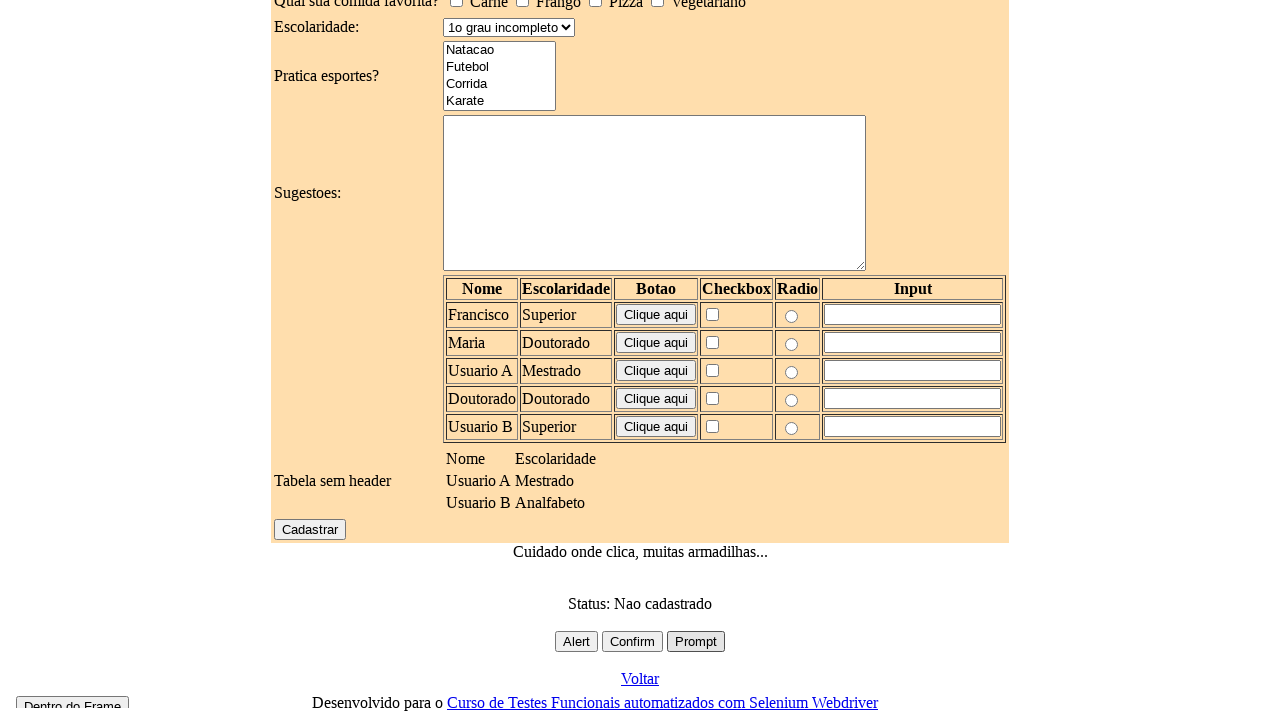

Removed previous dialog handler
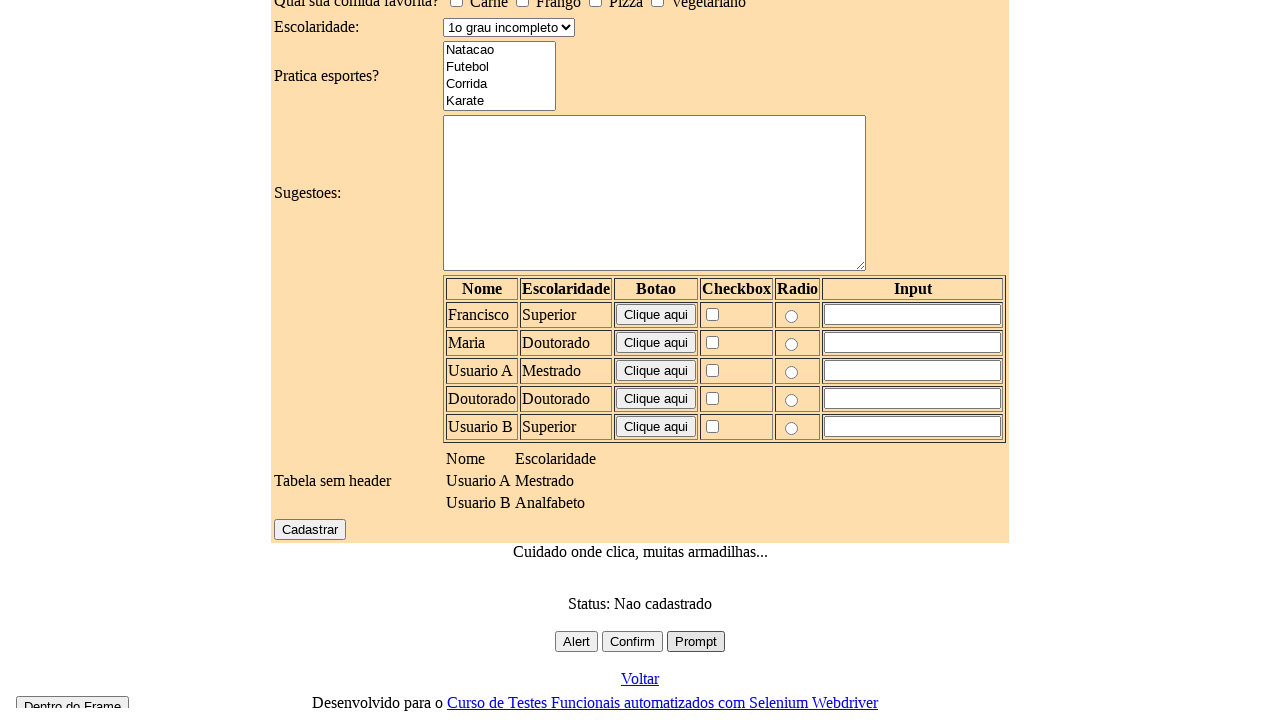

Set up new dialog handler to accept all remaining dialogs
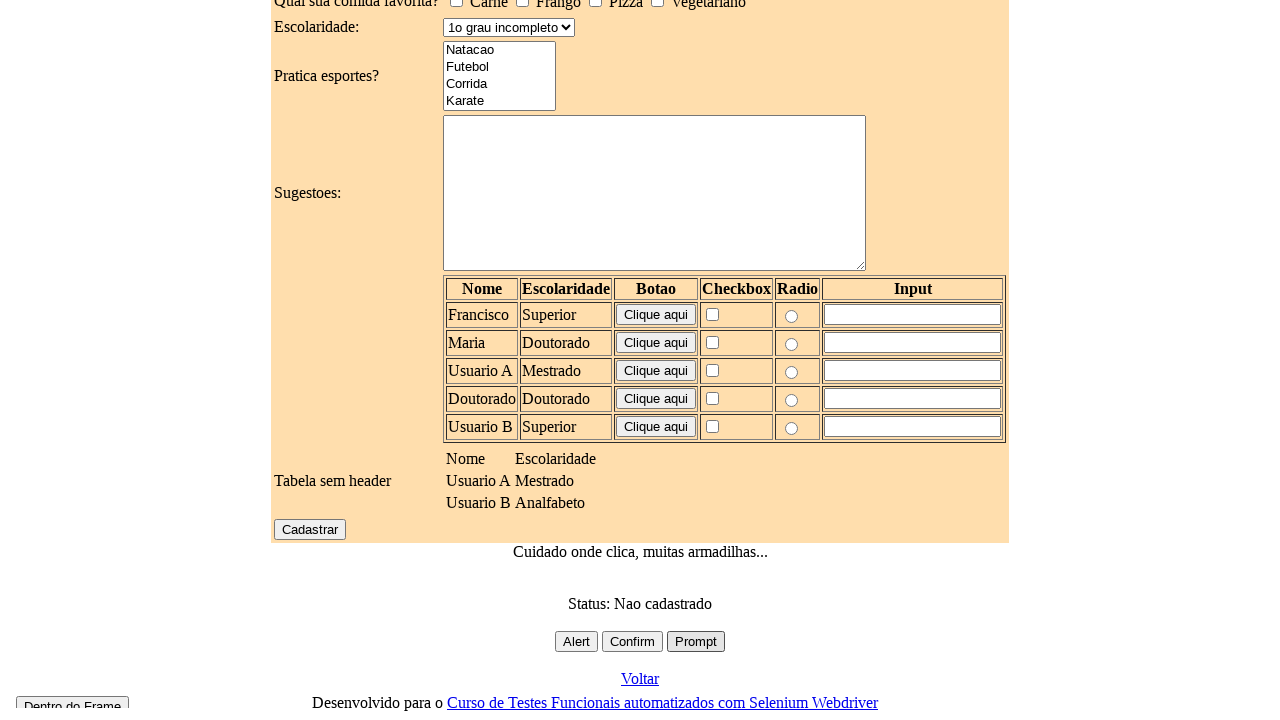

Waited 500ms for remaining dialogs to be processed
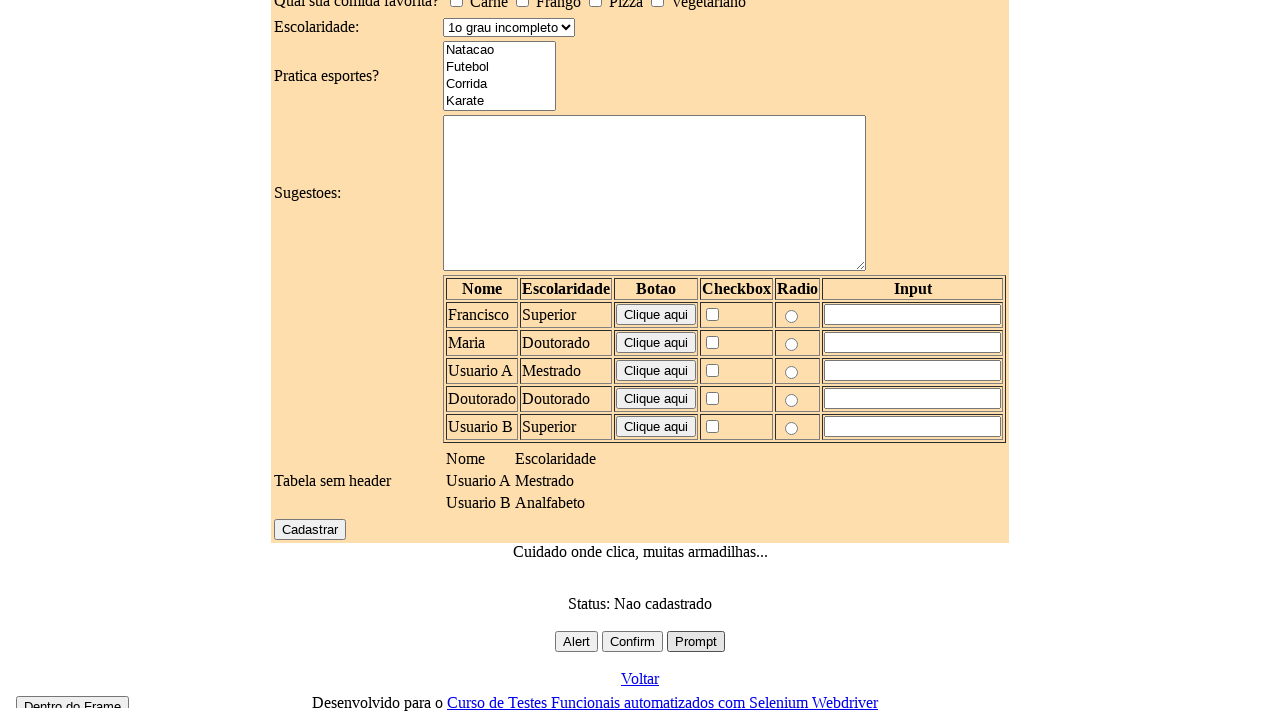

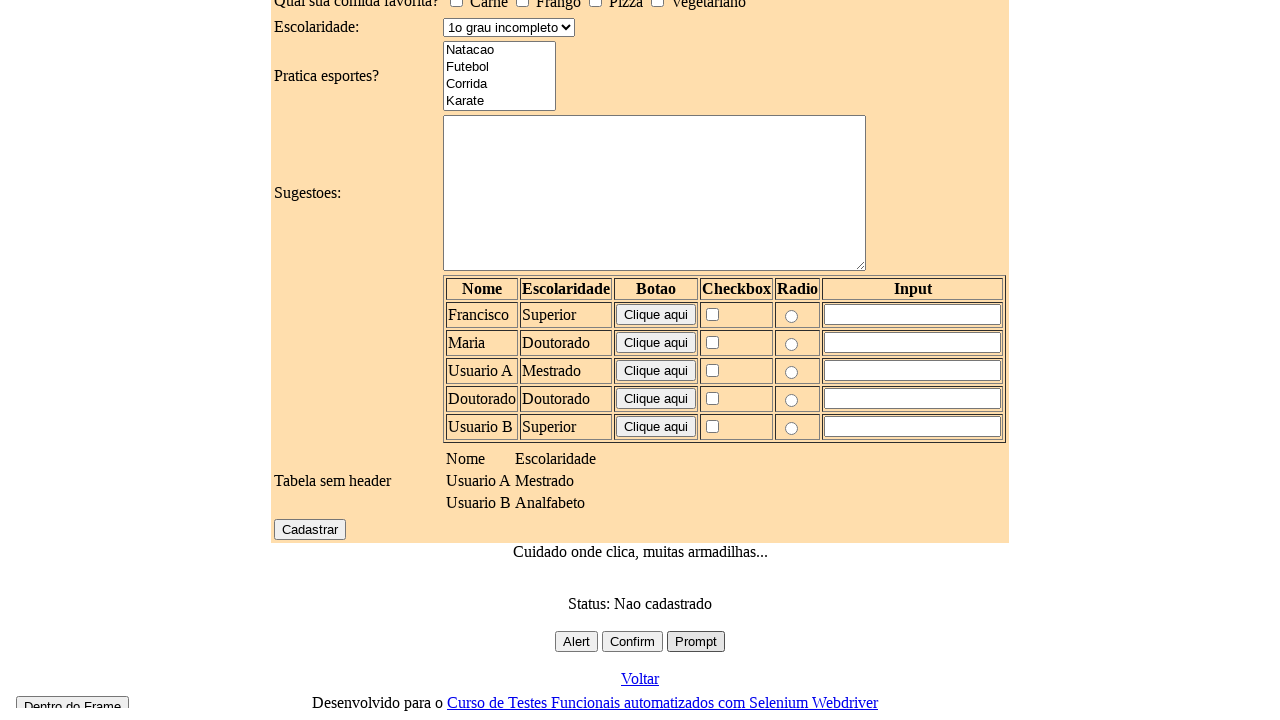